Tests checkbox functionality by selecting all unselected checkboxes on the page

Starting URL: https://the-internet.herokuapp.com/checkboxes

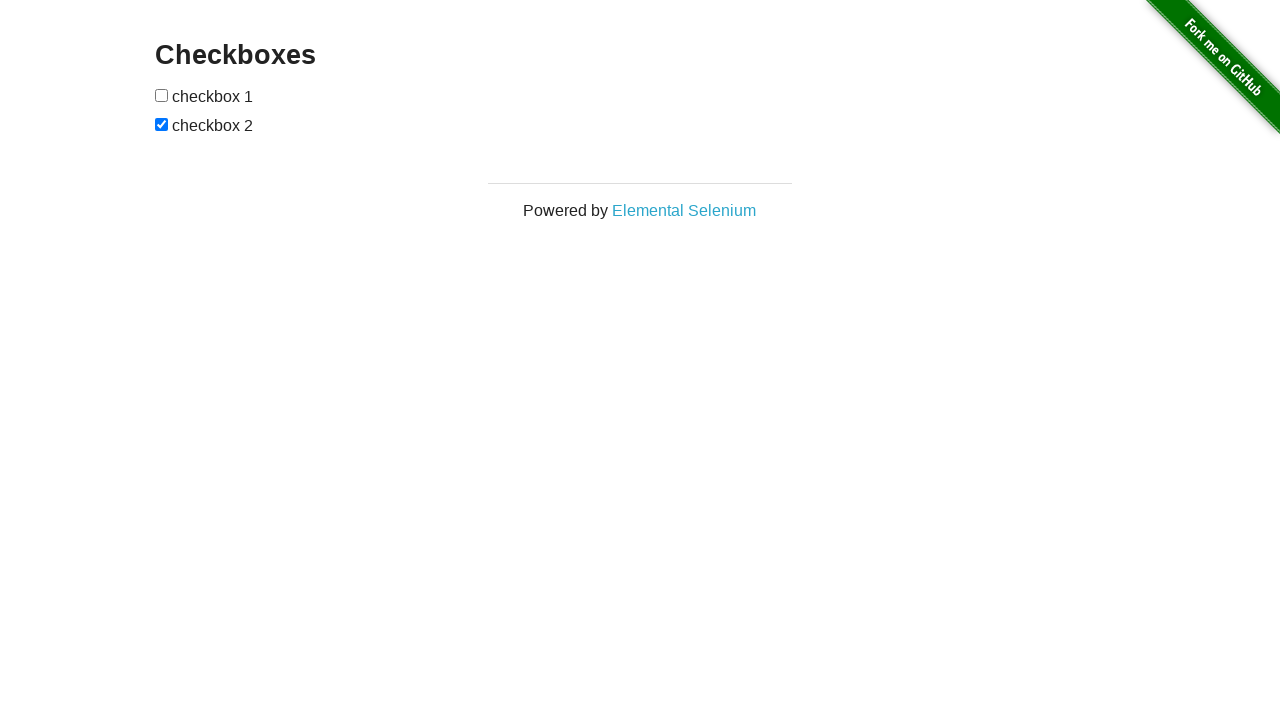

Navigated to checkboxes page
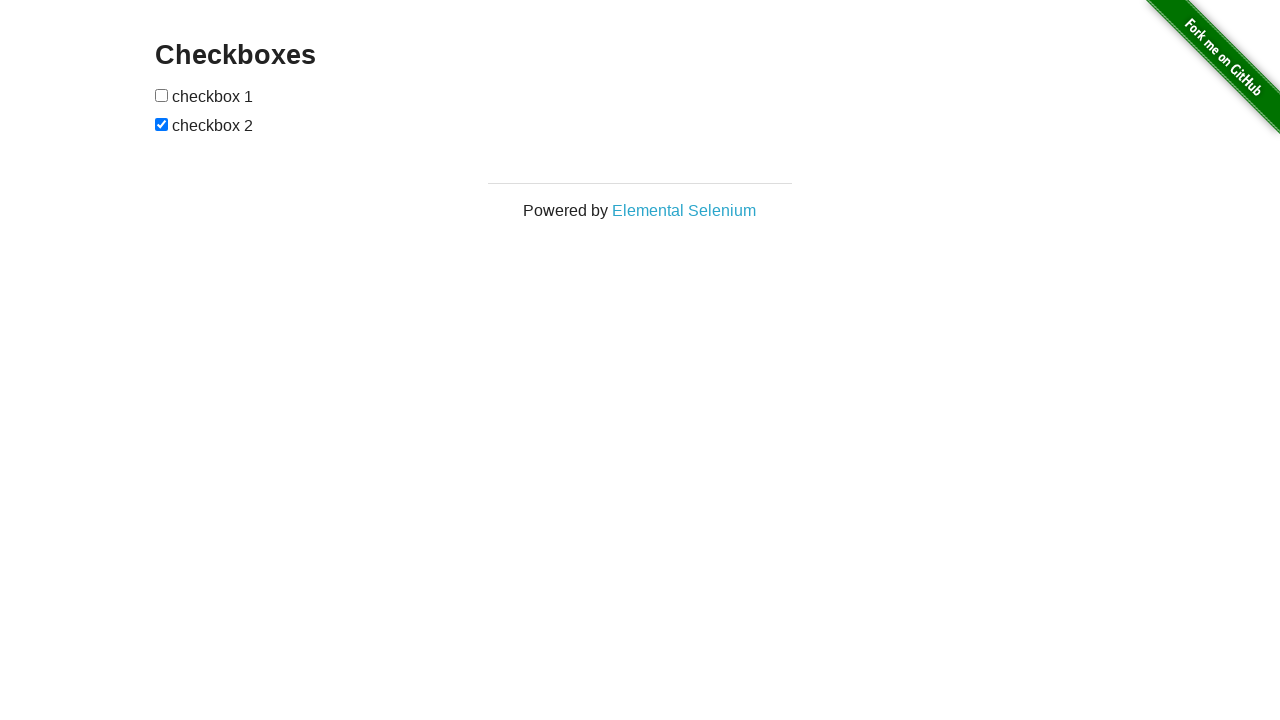

Located all checkboxes on the page
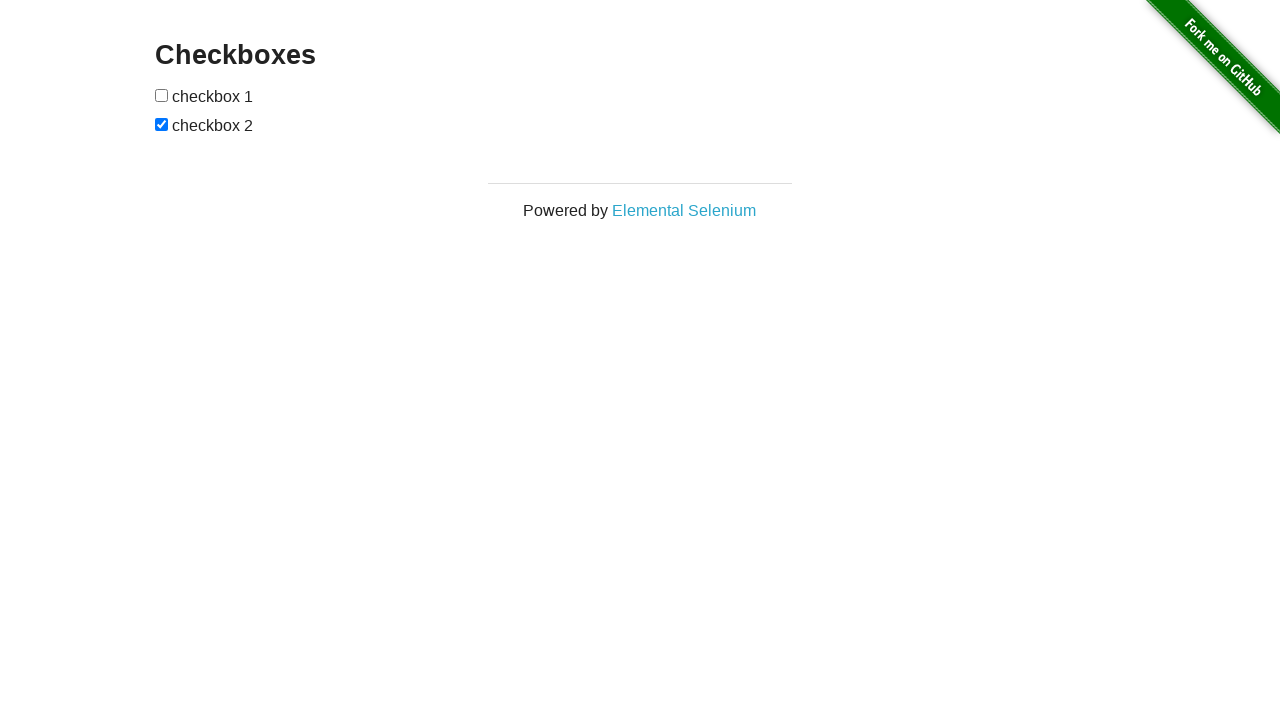

Clicked an unchecked checkbox to select it at (162, 95) on input[type='checkbox'] >> nth=0
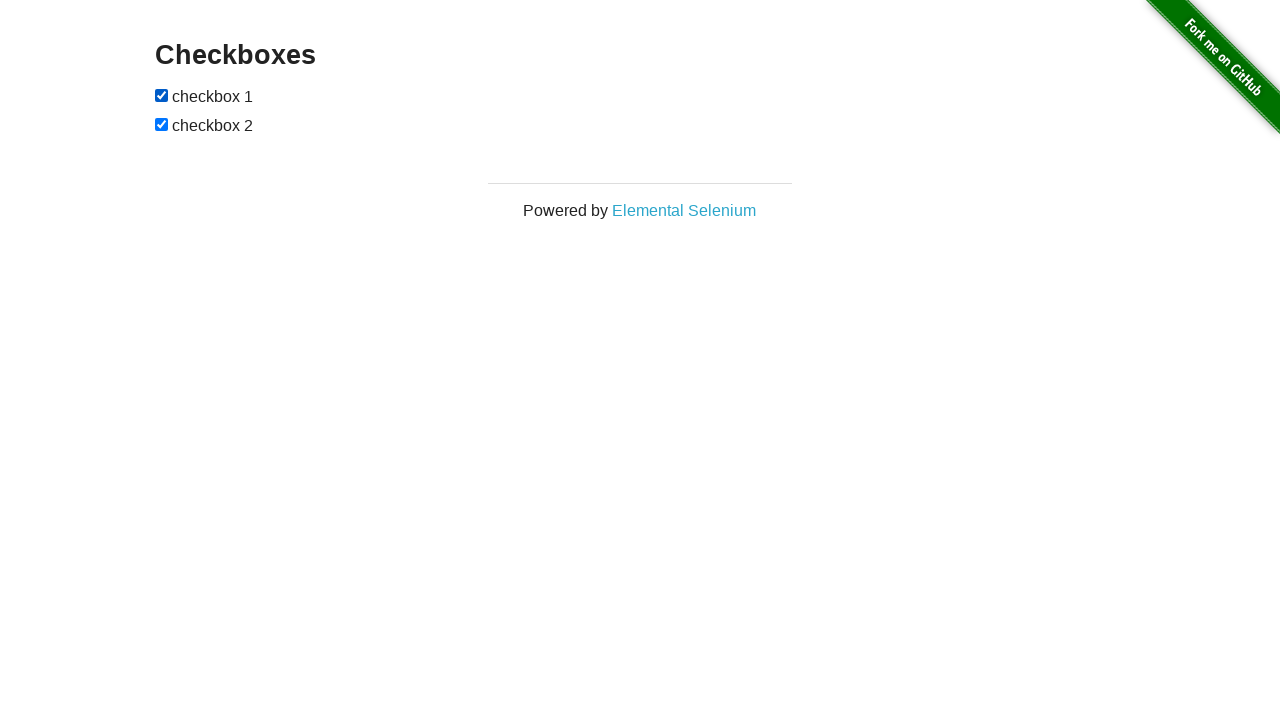

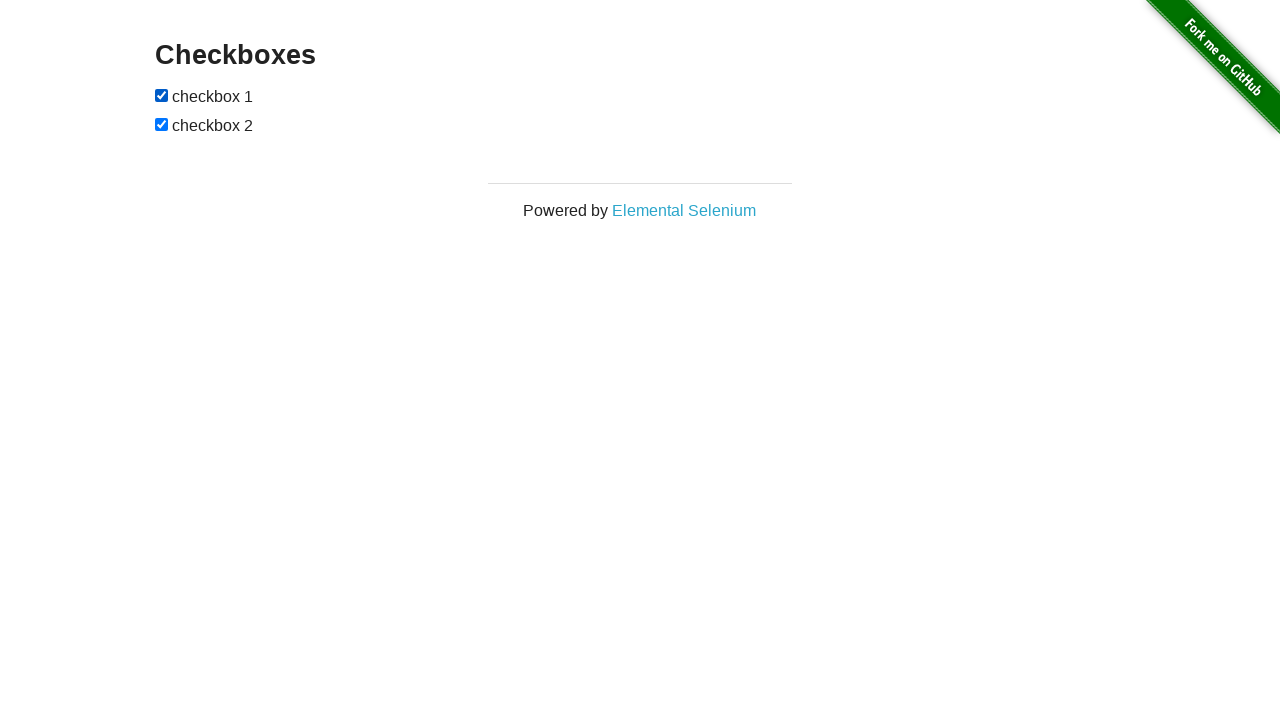